Navigates to an interactive SVG map of India and clicks on the Maharashtra state

Starting URL: https://www.amcharts.com/svg-maps/?map=india

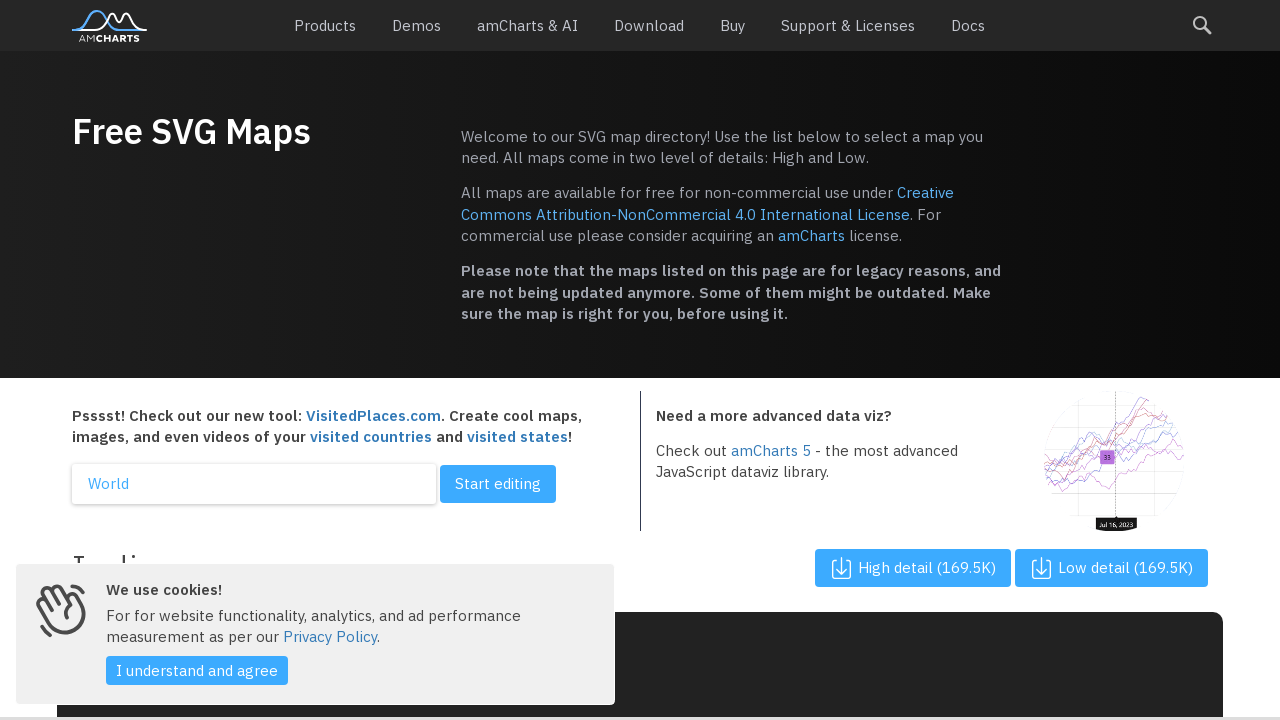

SVG map loaded successfully
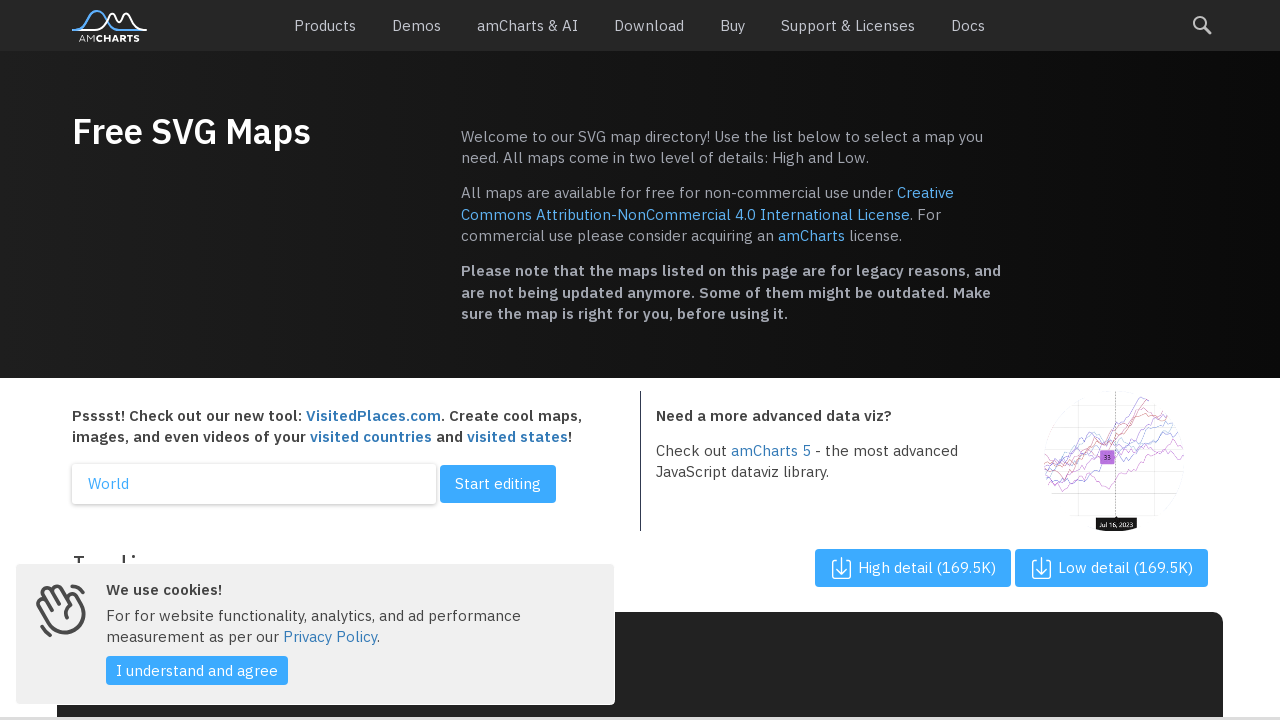

Located all state elements in SVG map
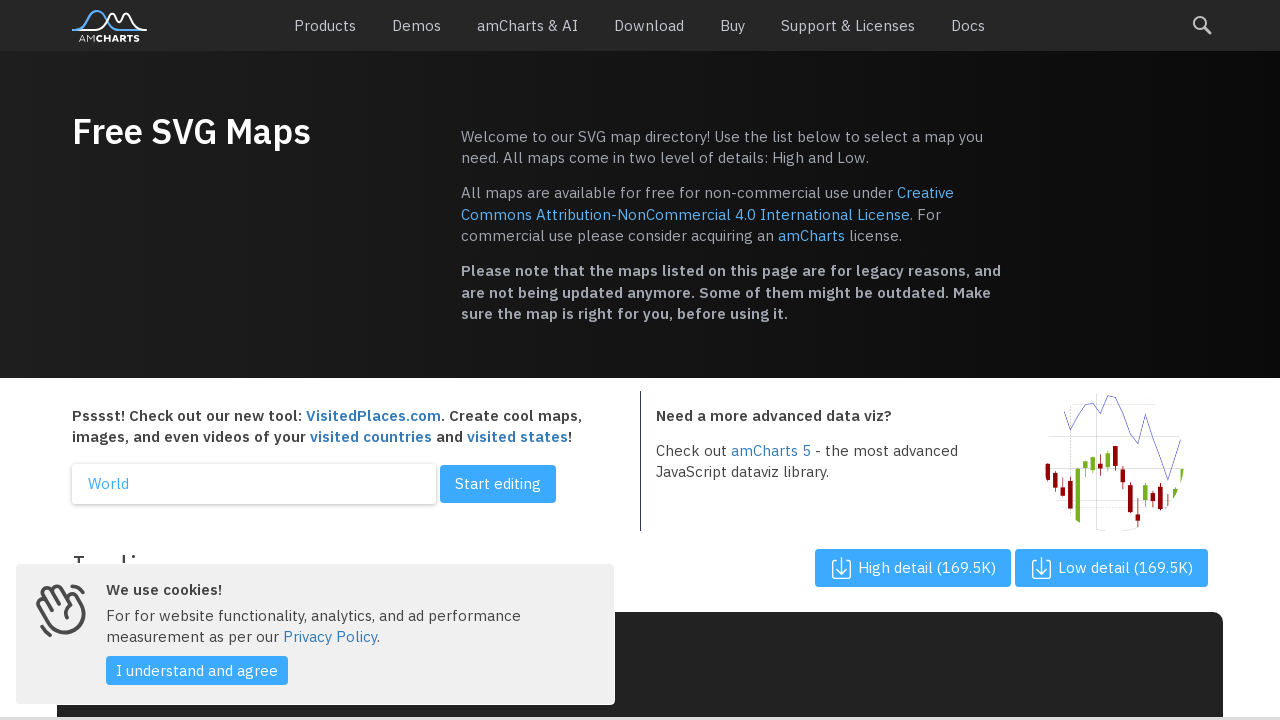

Waited for state selection effects to complete
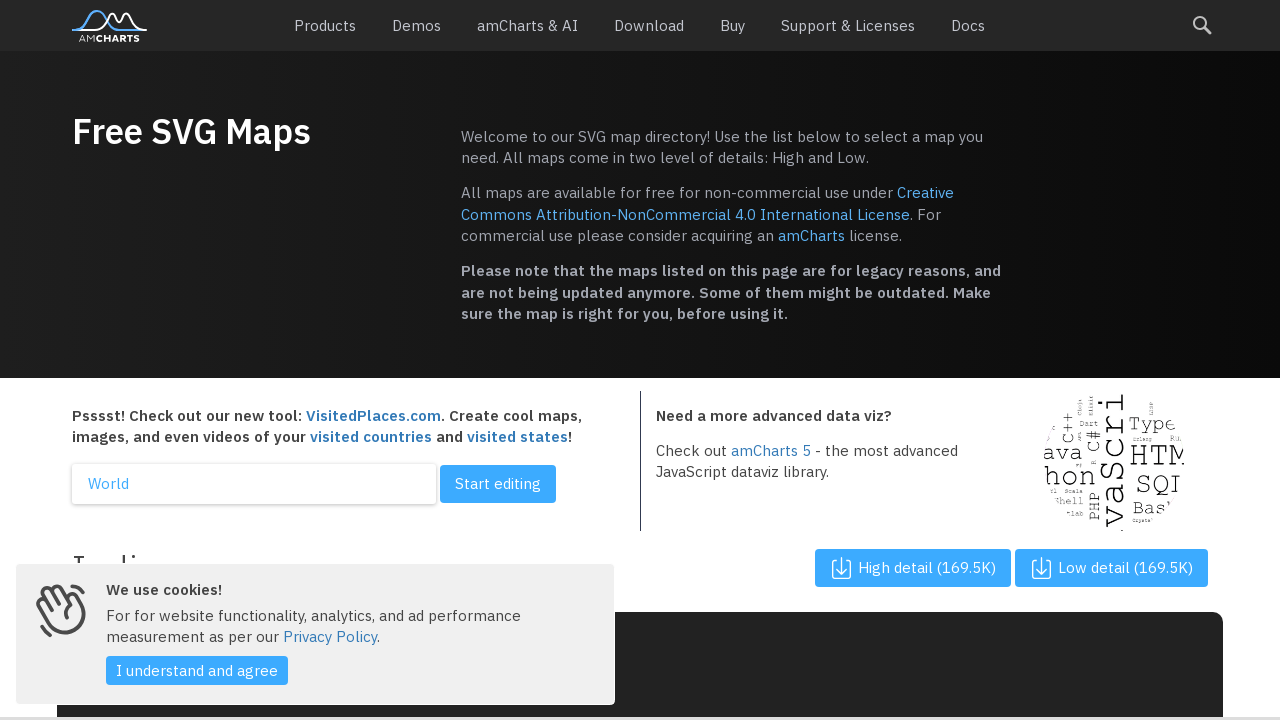

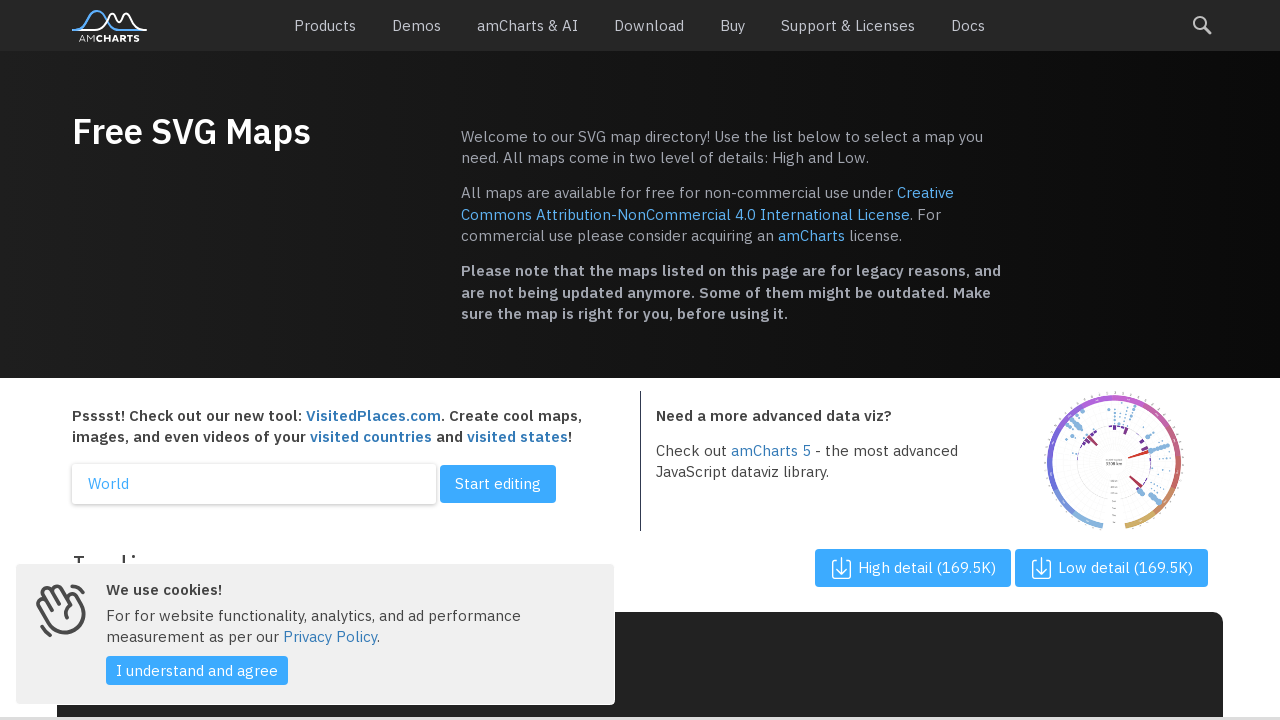